Tests browser window handling by clicking on a LinkedIn social media link and managing the opened window

Starting URL: https://opensource-demo.orangehrmlive.com/

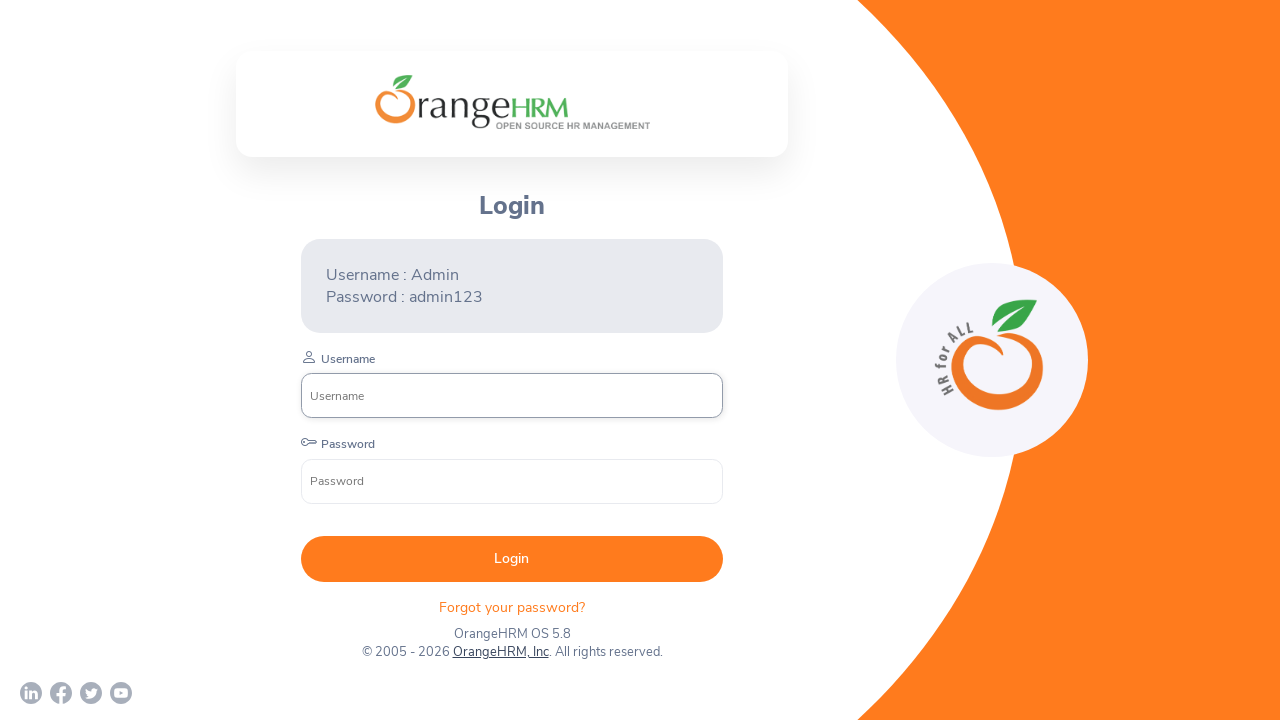

Clicked LinkedIn social media link at (31, 693) on a[href*='linkedin']
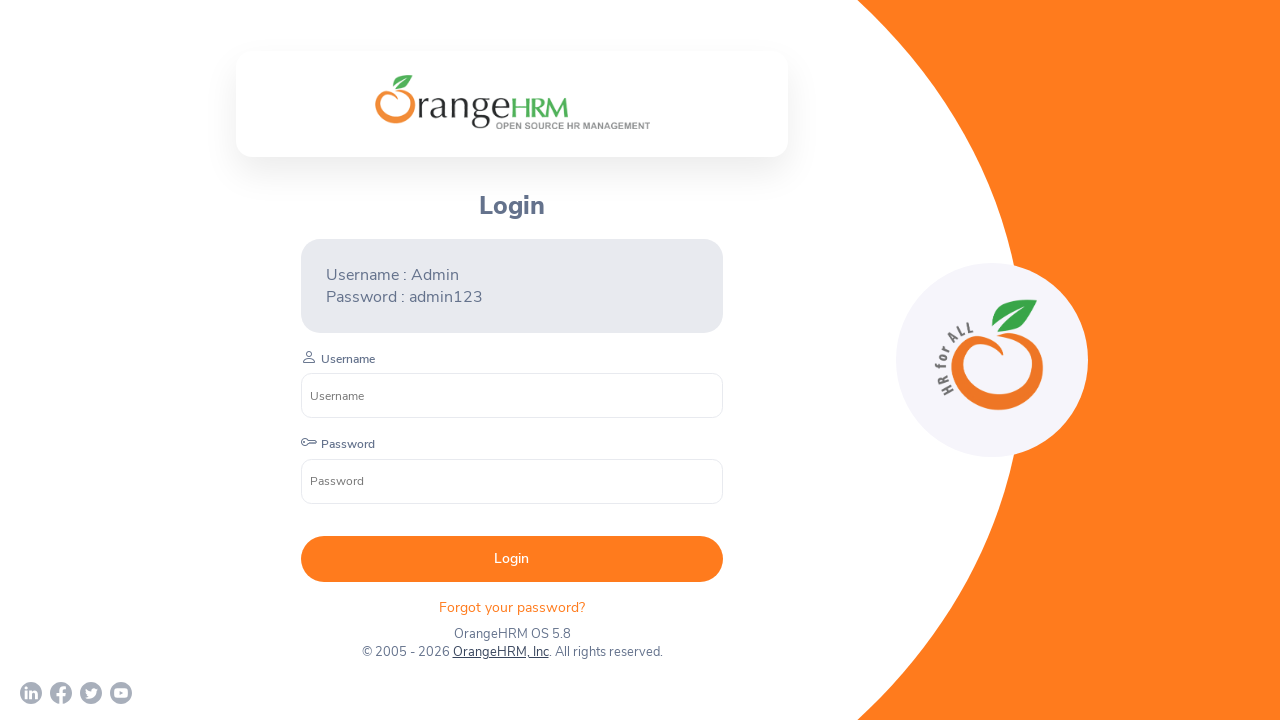

Waited 2 seconds for new window to open
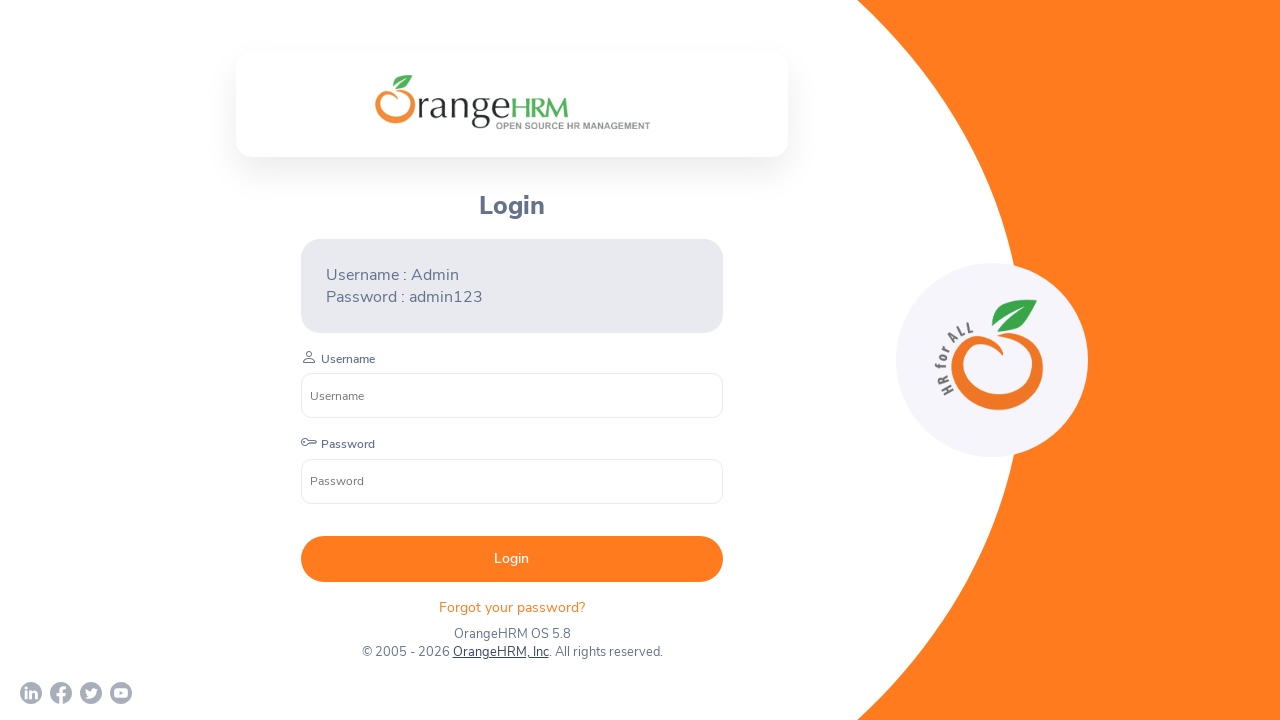

Retrieved all open pages/tabs from browser context
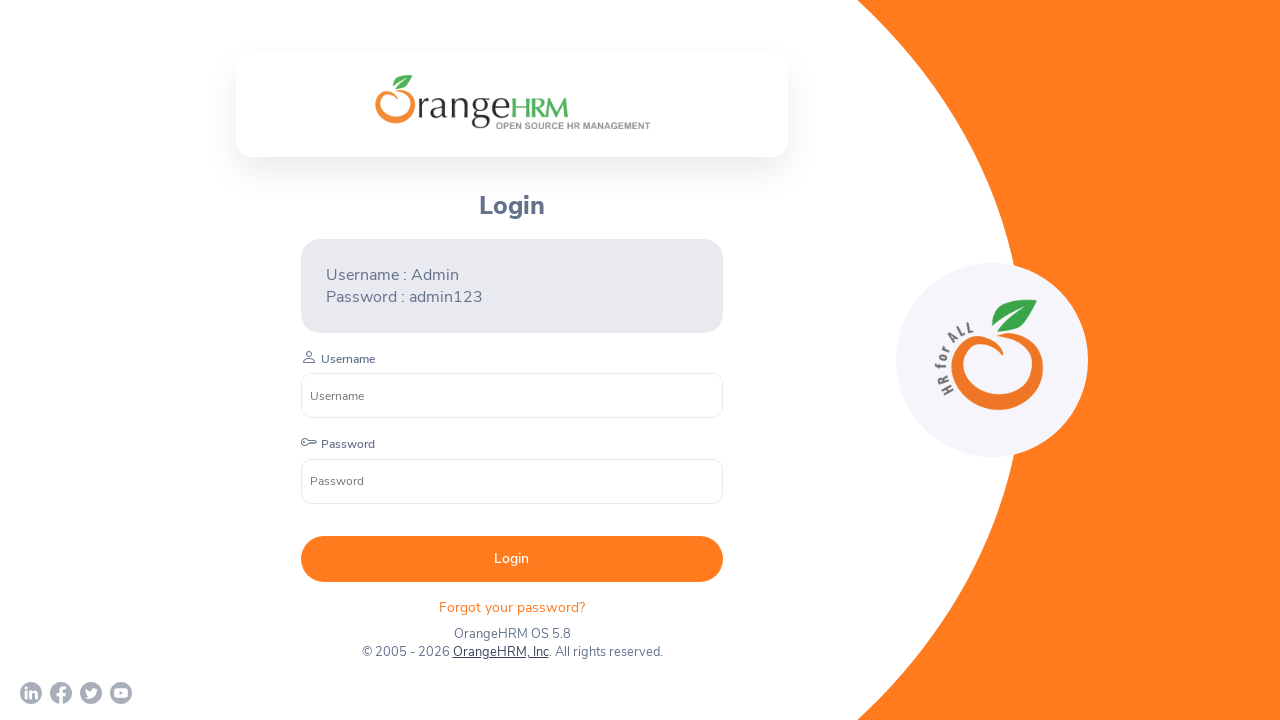

Closed opened window, keeping parent window active
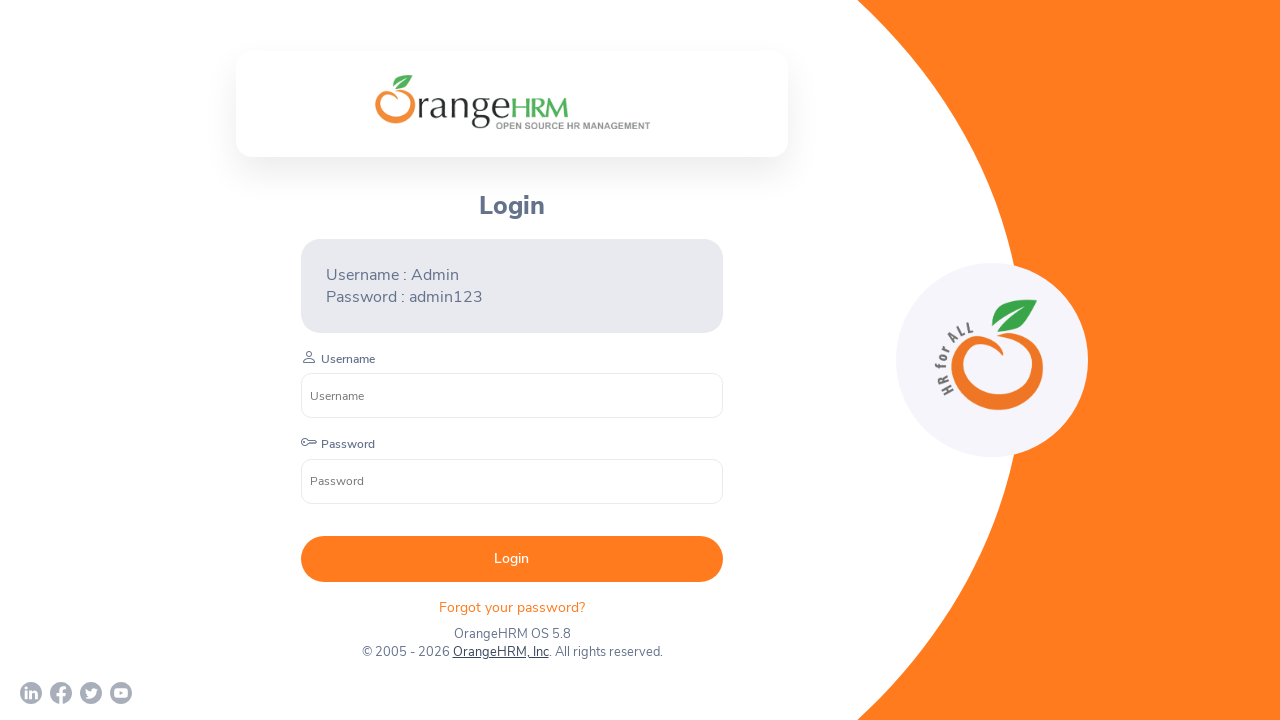

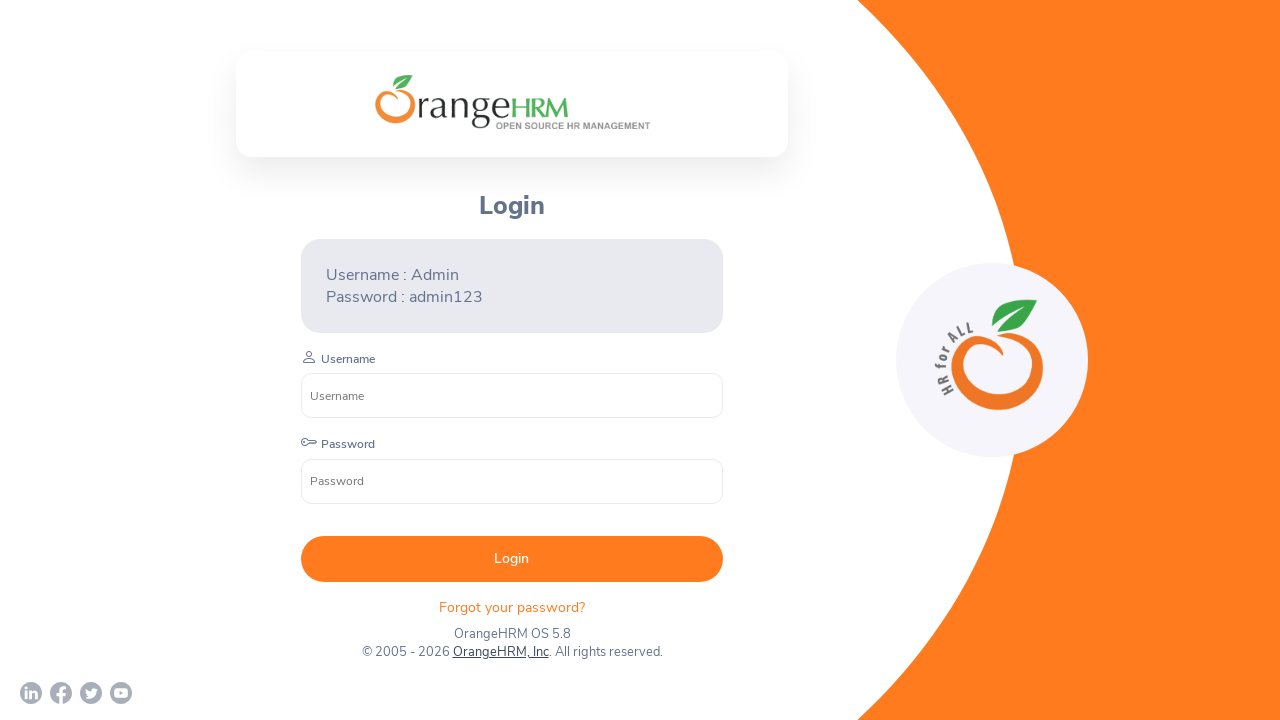